Tests adding and removing elements dynamically on a page by clicking Add Element button and then Delete button

Starting URL: http://the-internet.herokuapp.com/add_remove_elements/

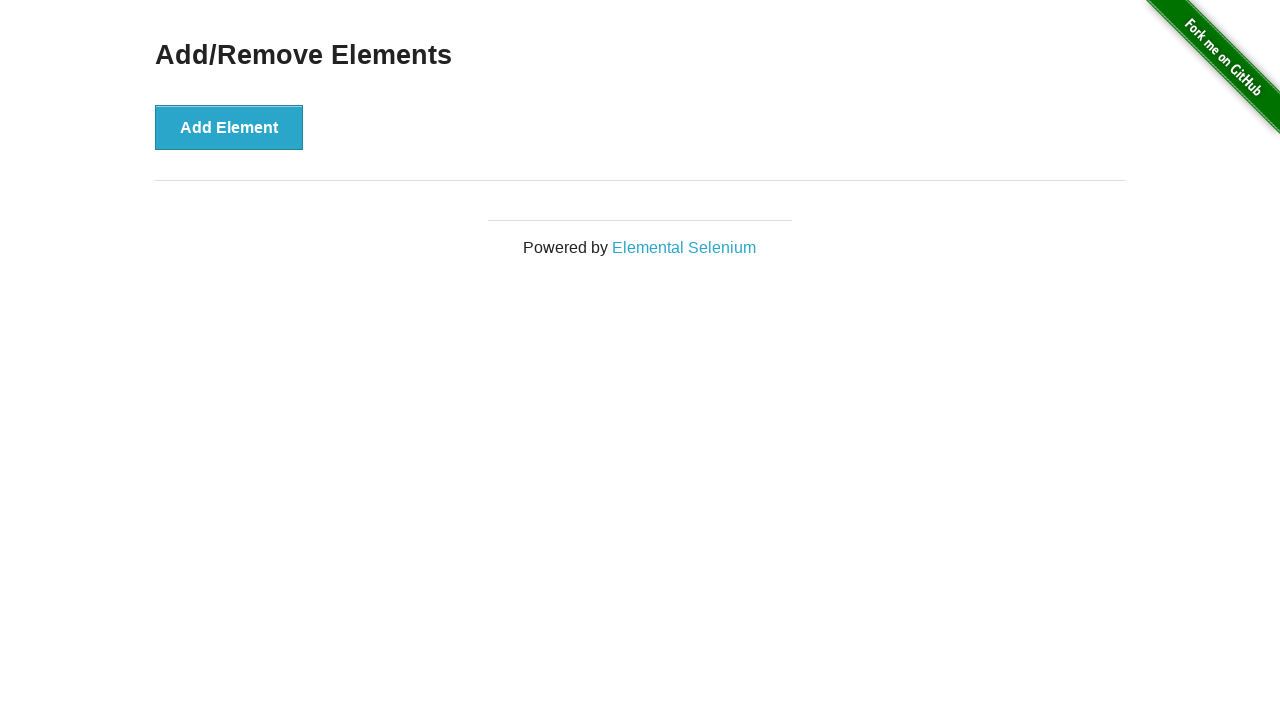

Navigated to Add/Remove Elements page
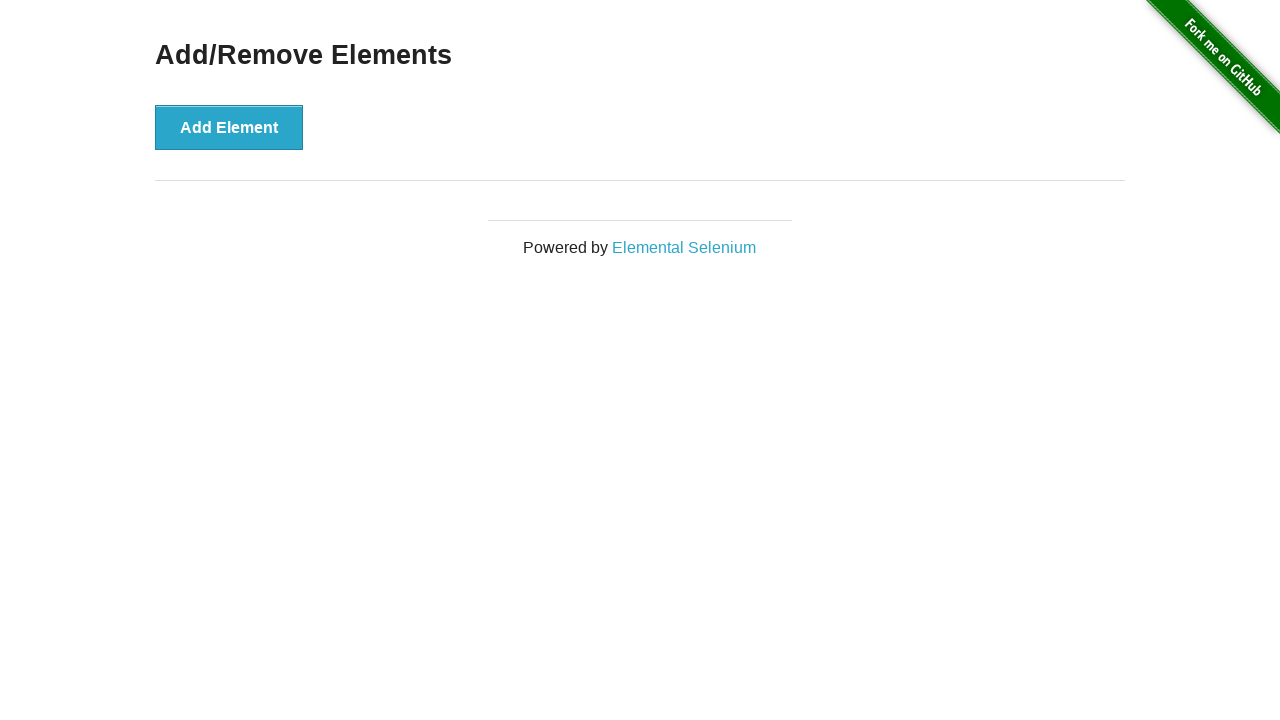

Clicked Add Element button at (229, 127) on xpath=//button[contains(text(),'Add Element')]
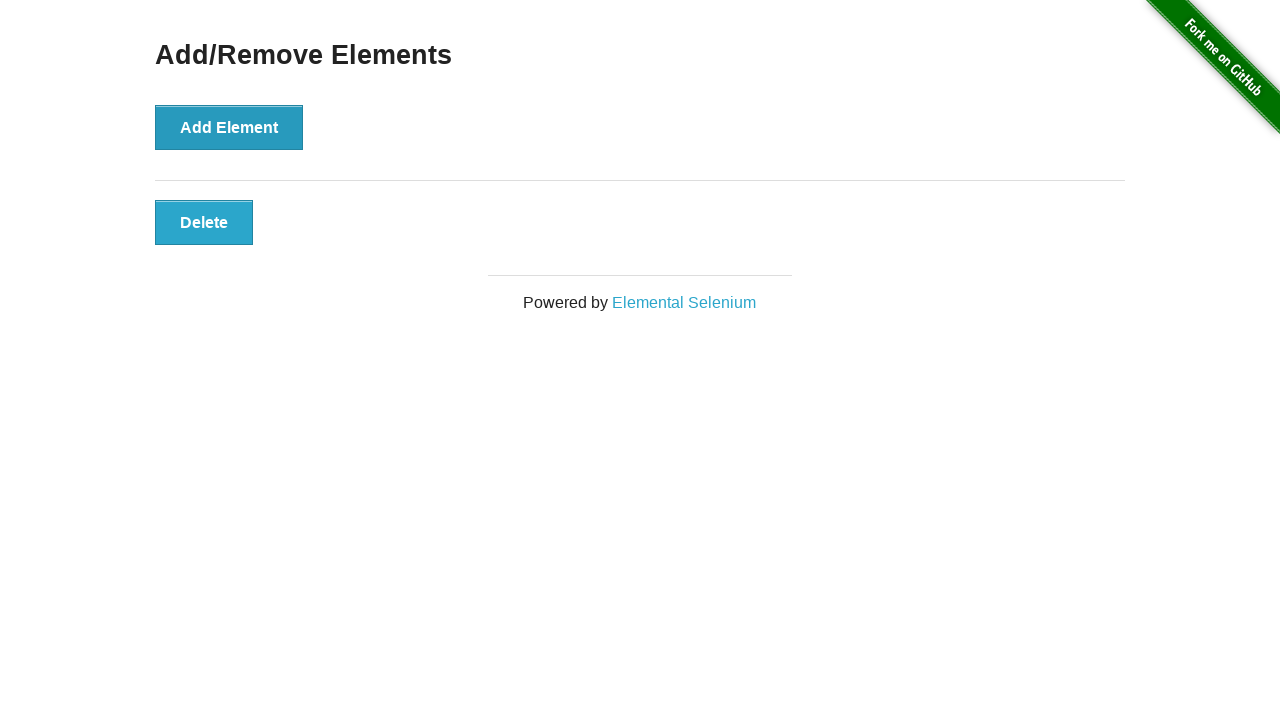

Clicked Delete button to remove the added element at (204, 222) on xpath=//button[contains(text(),'Delete')]
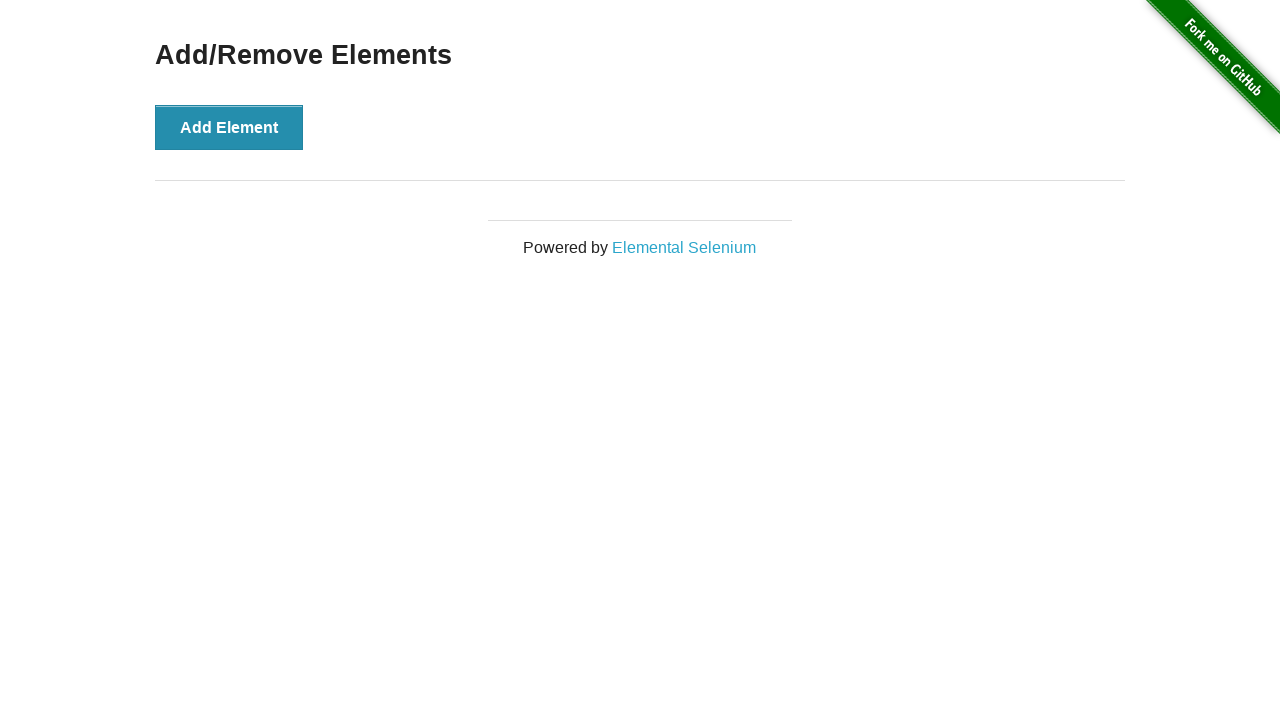

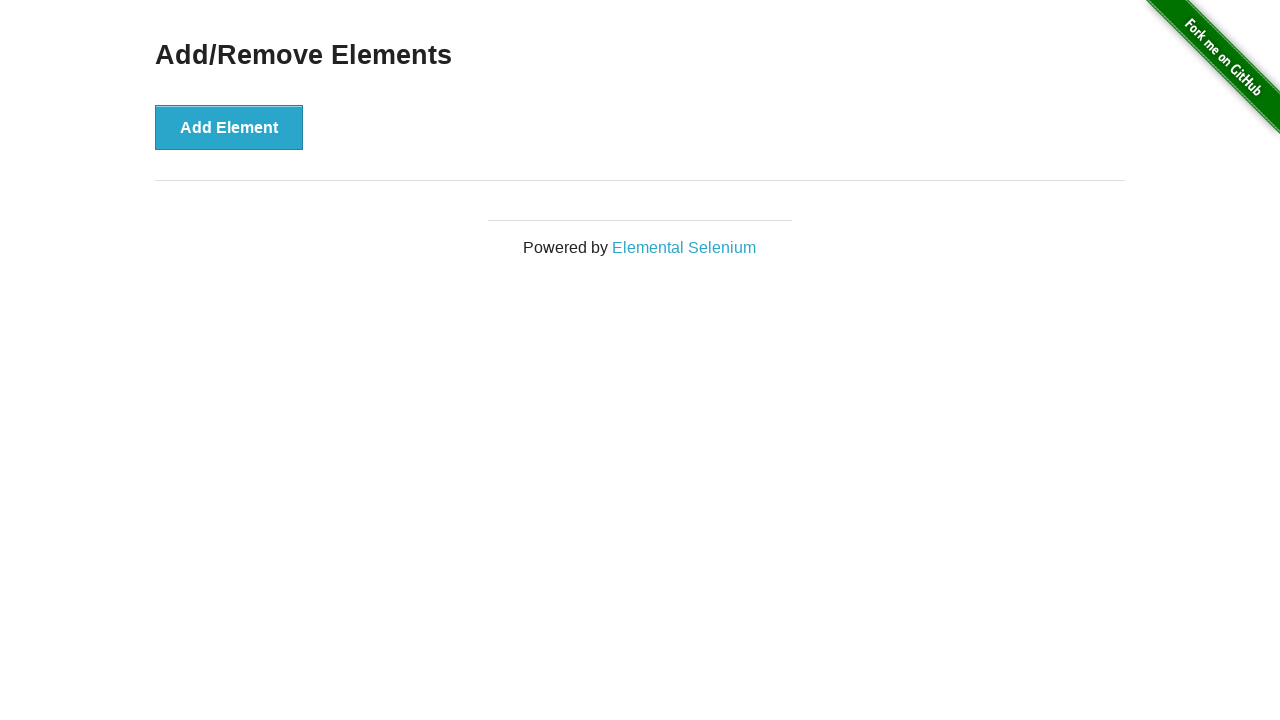